Tests jQuery UI slider functionality by switching to an iframe and dragging the slider element horizontally

Starting URL: https://jqueryui.com/slider/

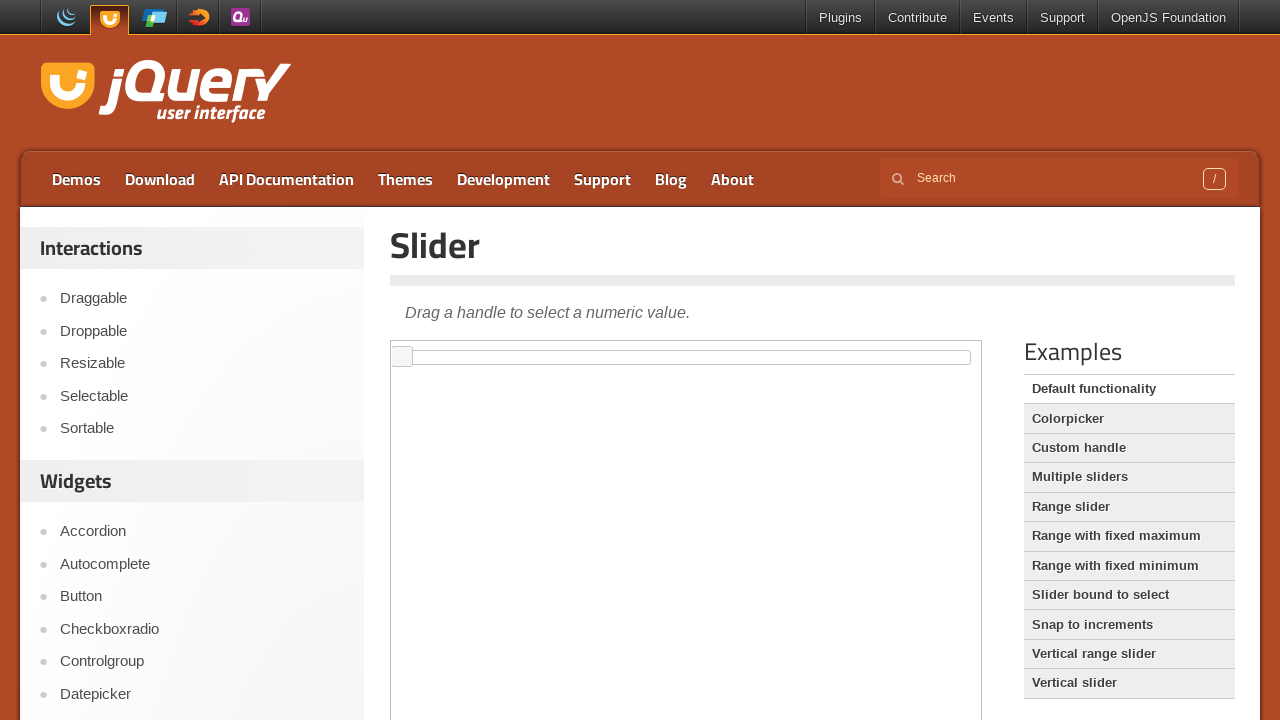

Located the demo iframe containing the slider
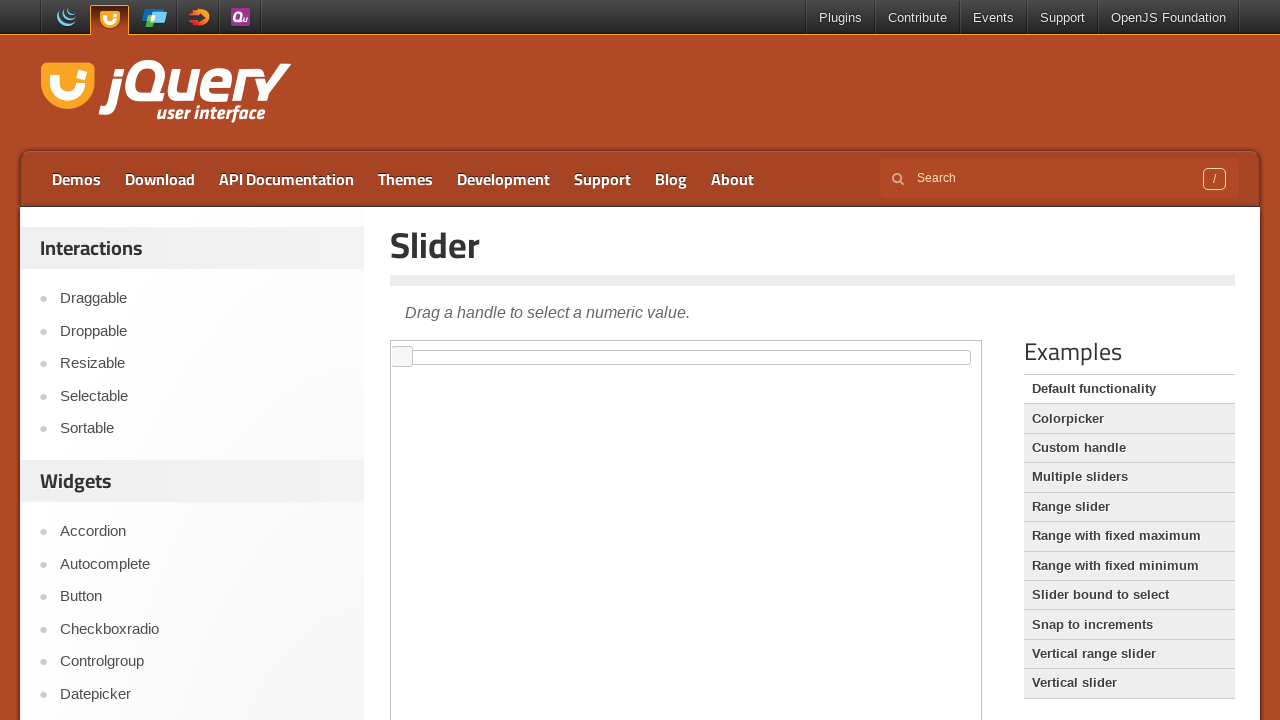

Located the slider element within the iframe
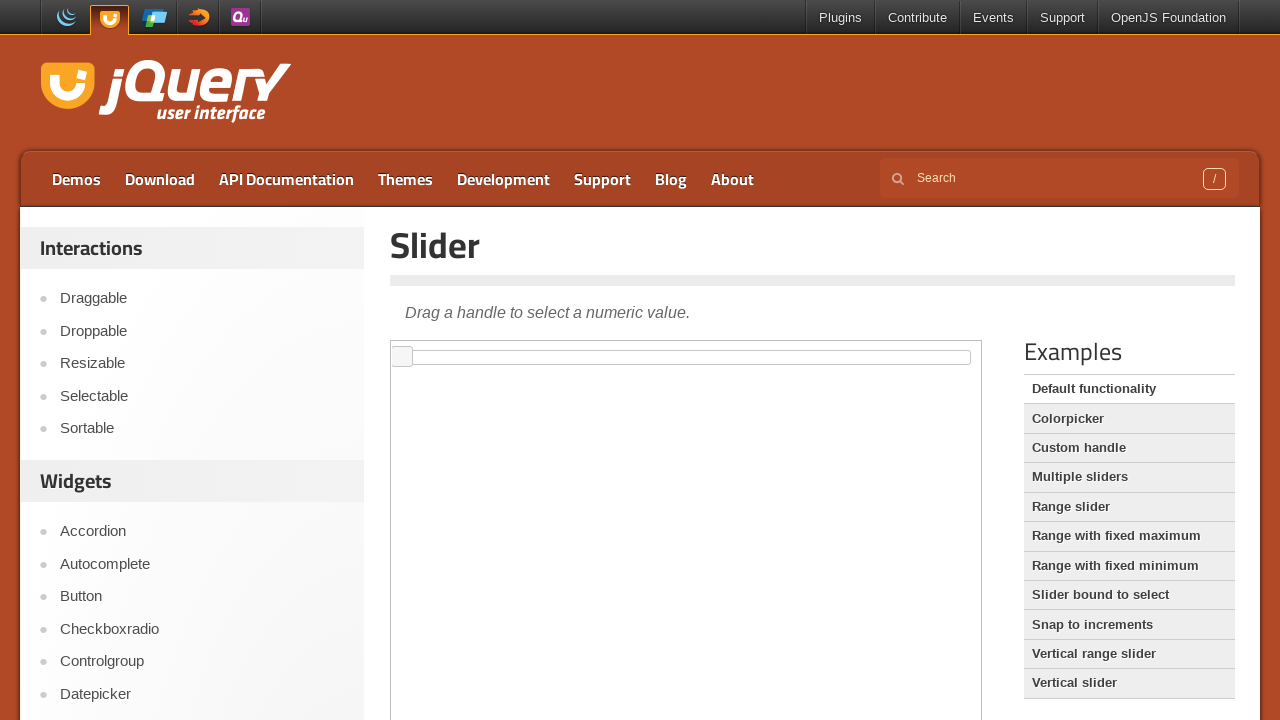

Slider element became visible
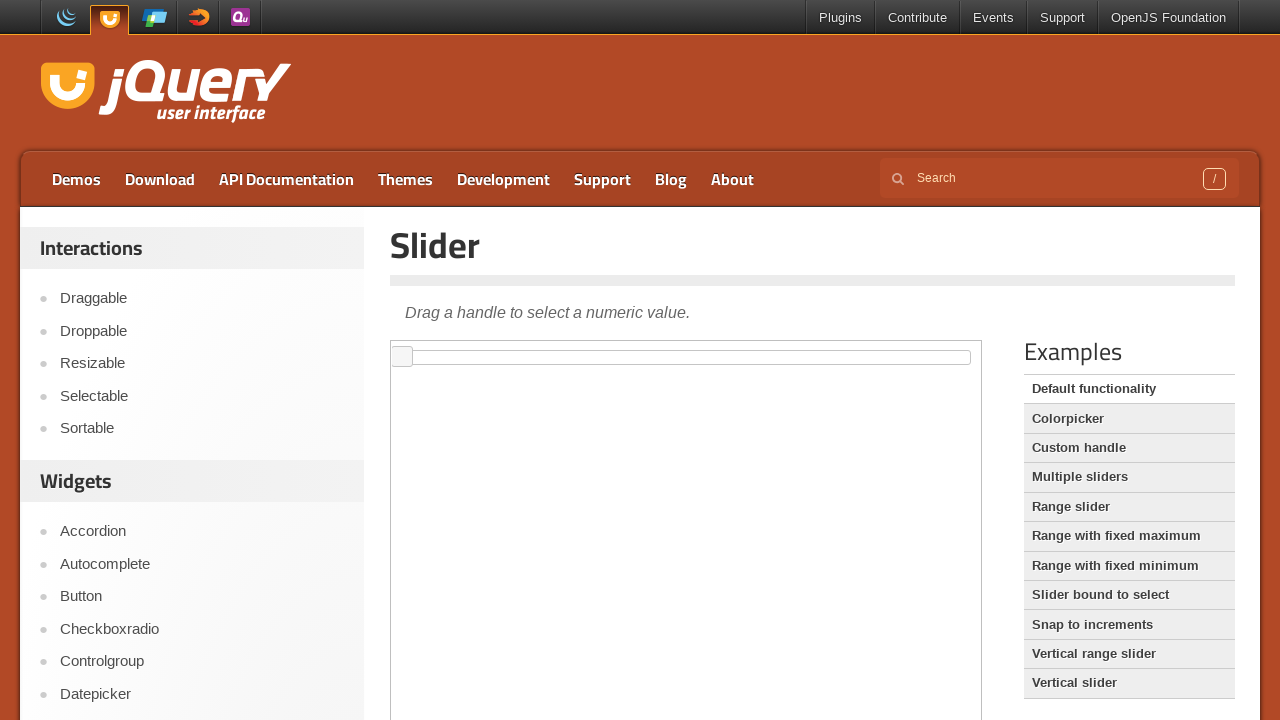

Retrieved slider bounding box coordinates
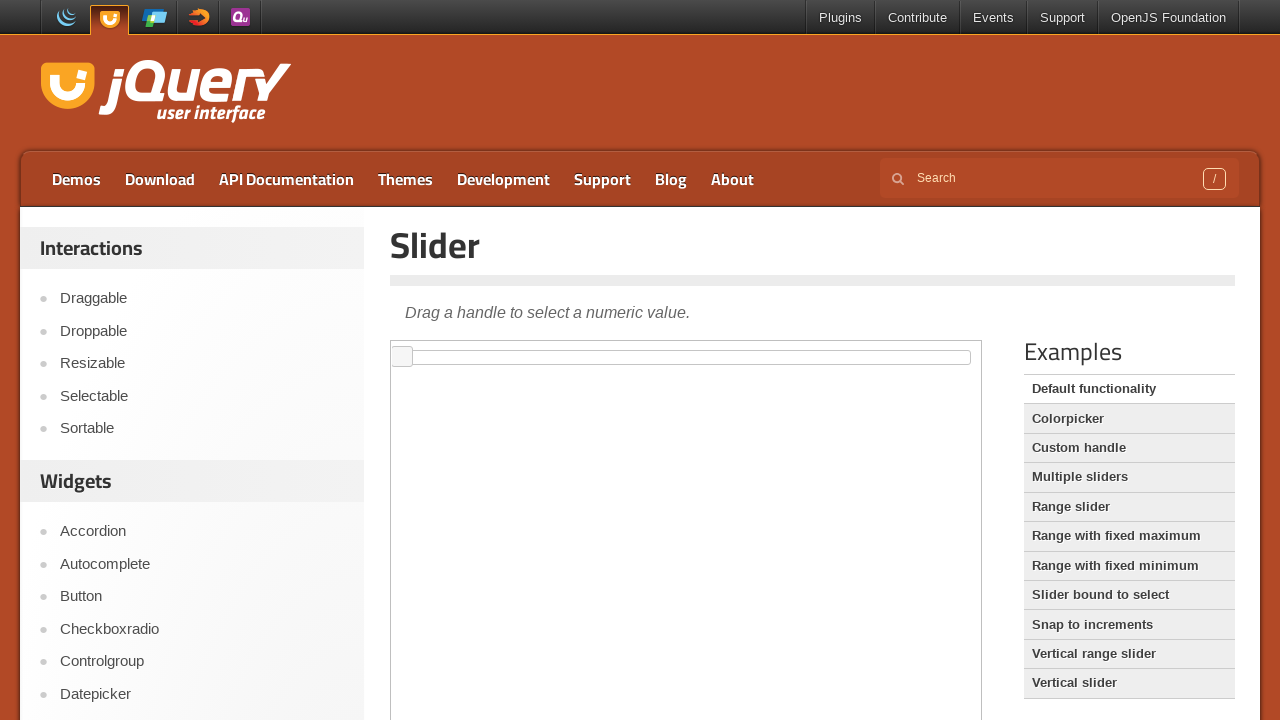

Moved mouse to the left side of the slider handle at (410, 357)
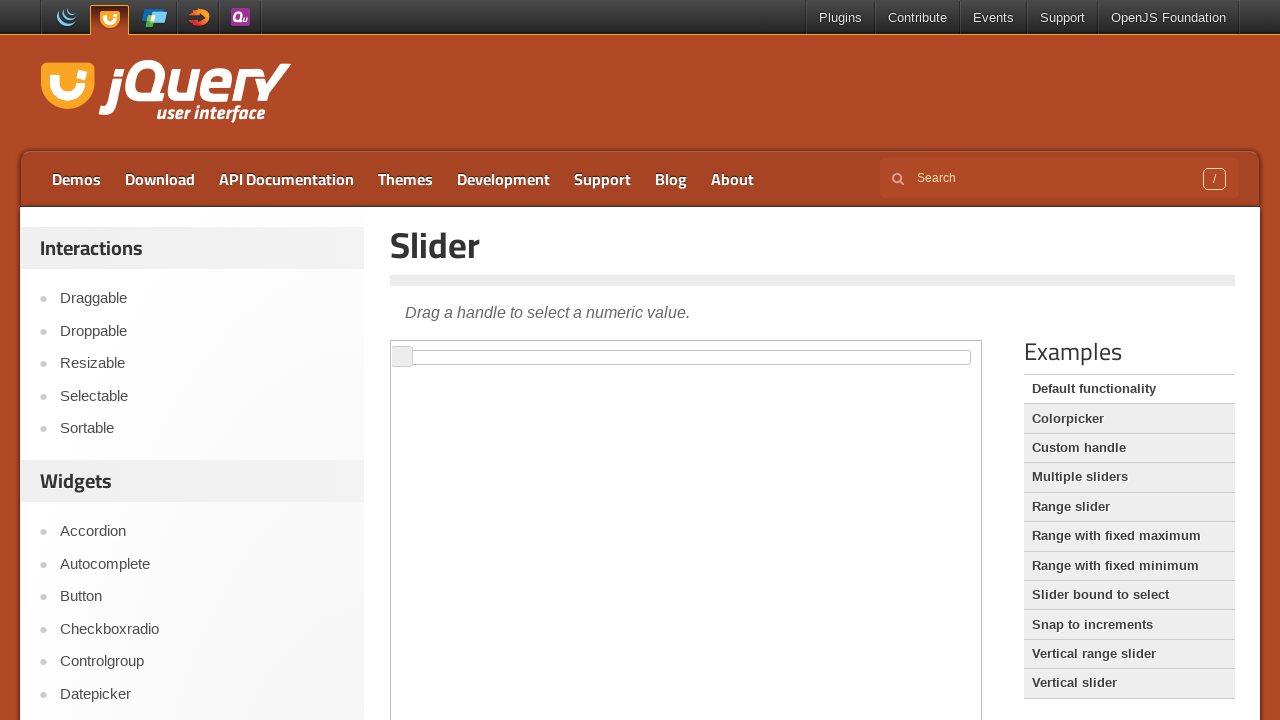

Pressed mouse button down on the slider at (410, 357)
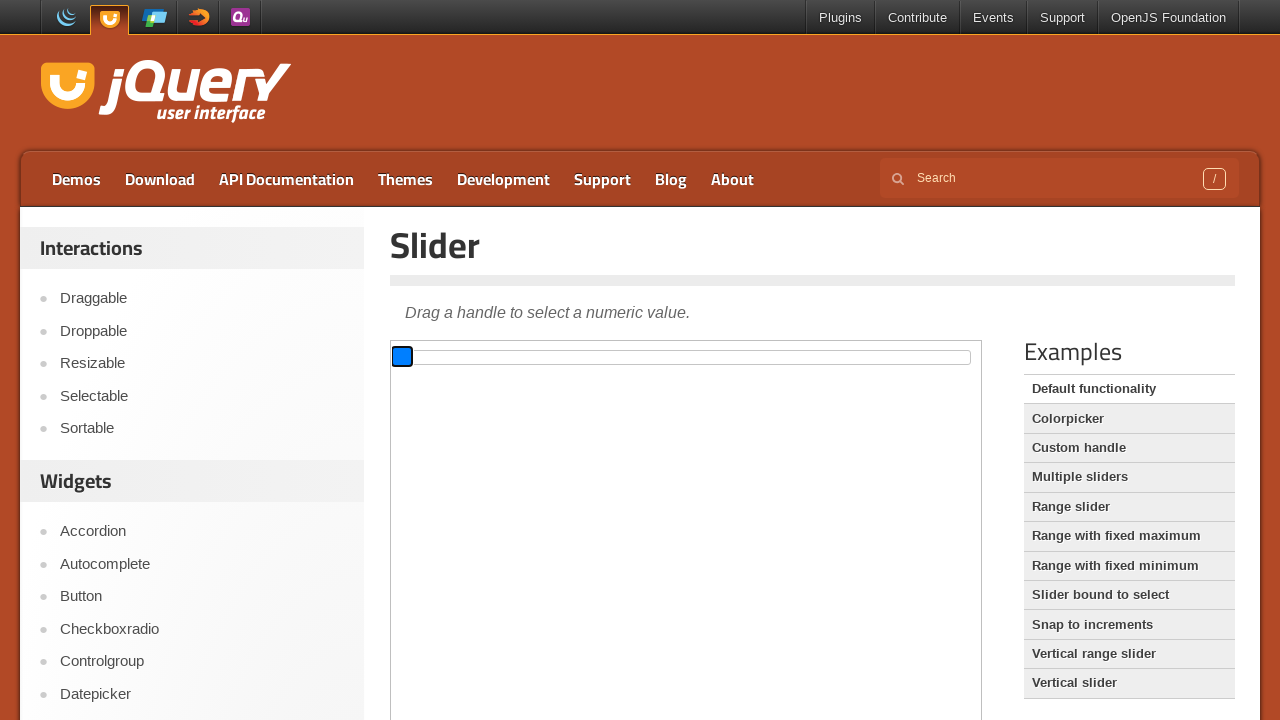

Dragged slider horizontally to the right at (560, 357)
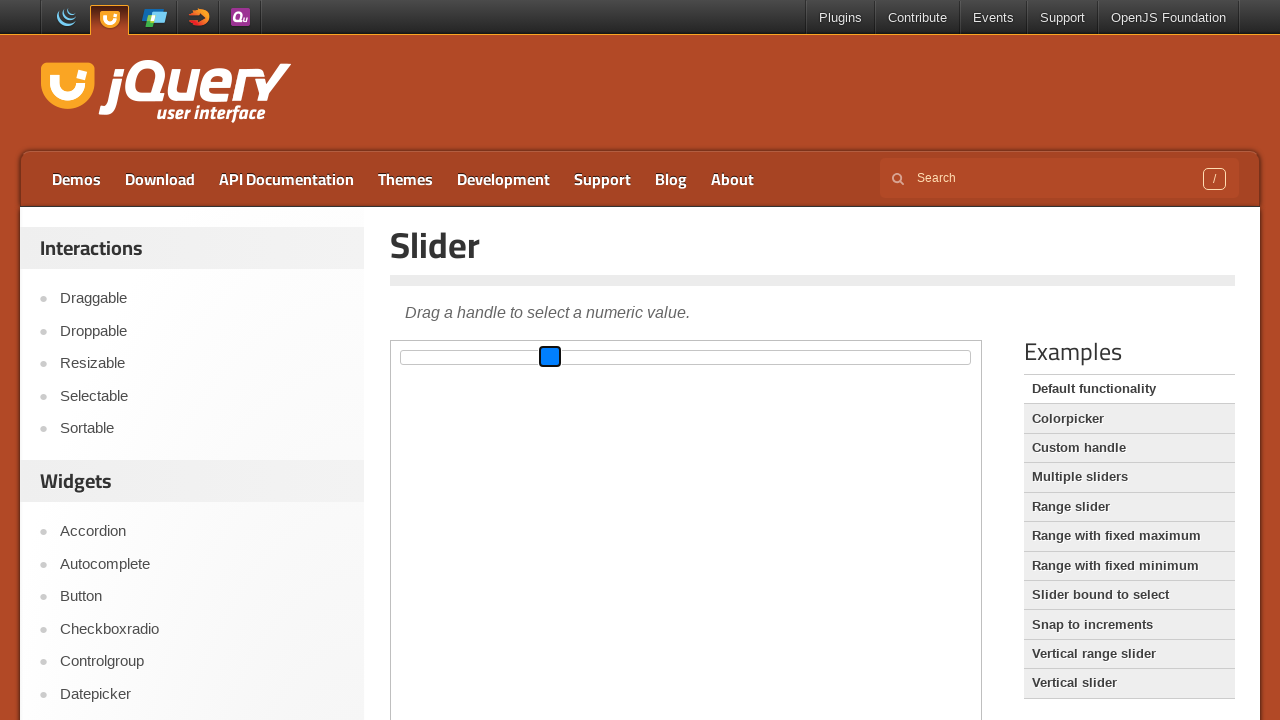

Released mouse button, slider drag operation completed at (560, 357)
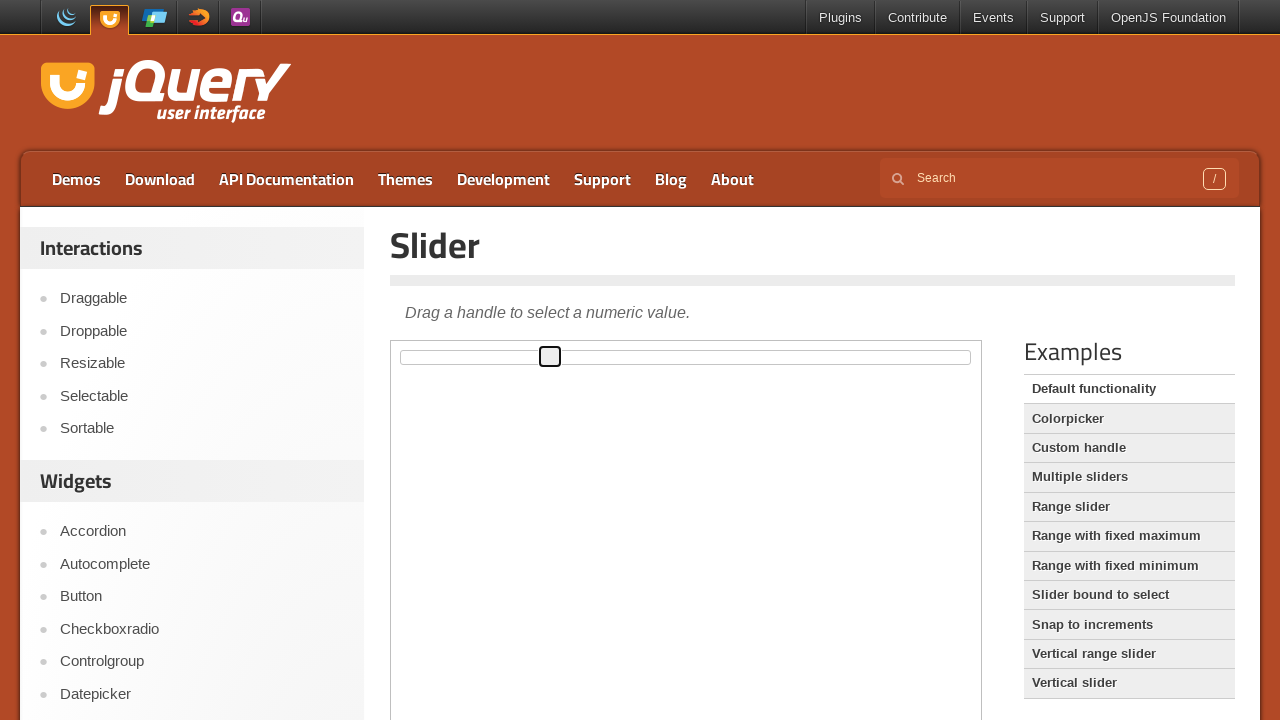

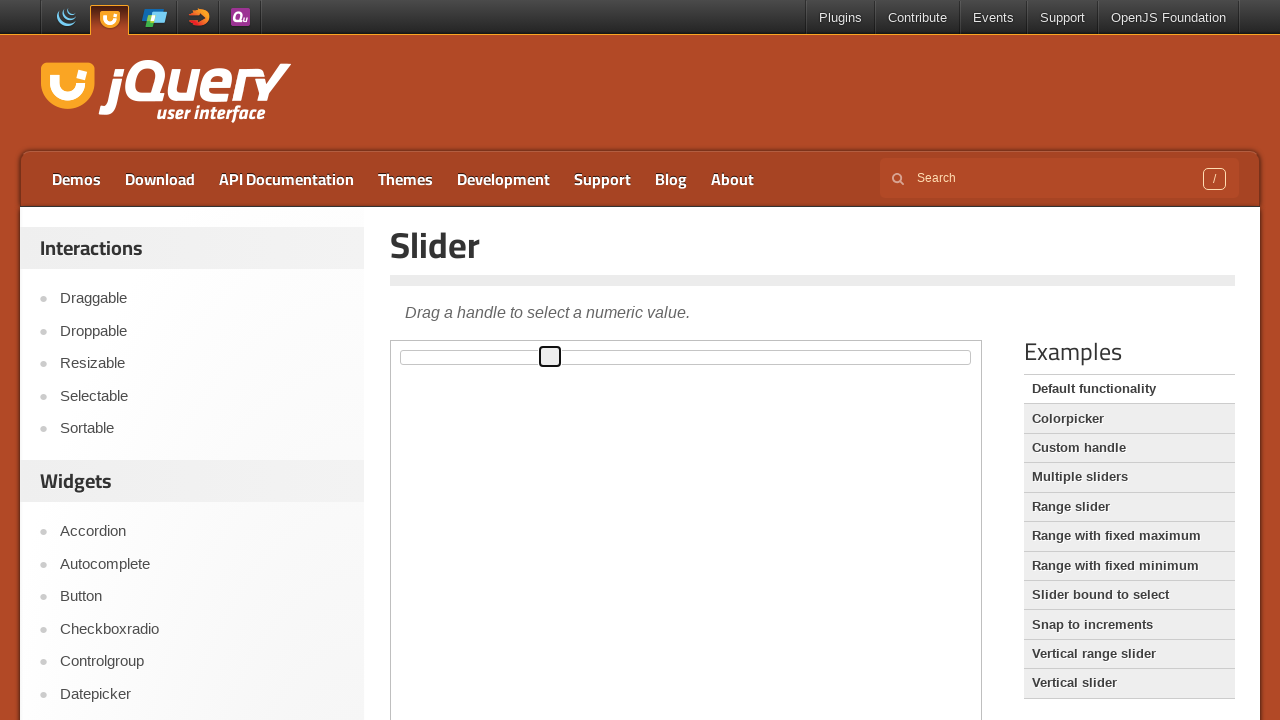